Opens the Sodimac Chile website homepage and maximizes the browser window. This is a basic smoke test to verify the site loads.

Starting URL: http://www.sodimac.cl/sodimac-cl/

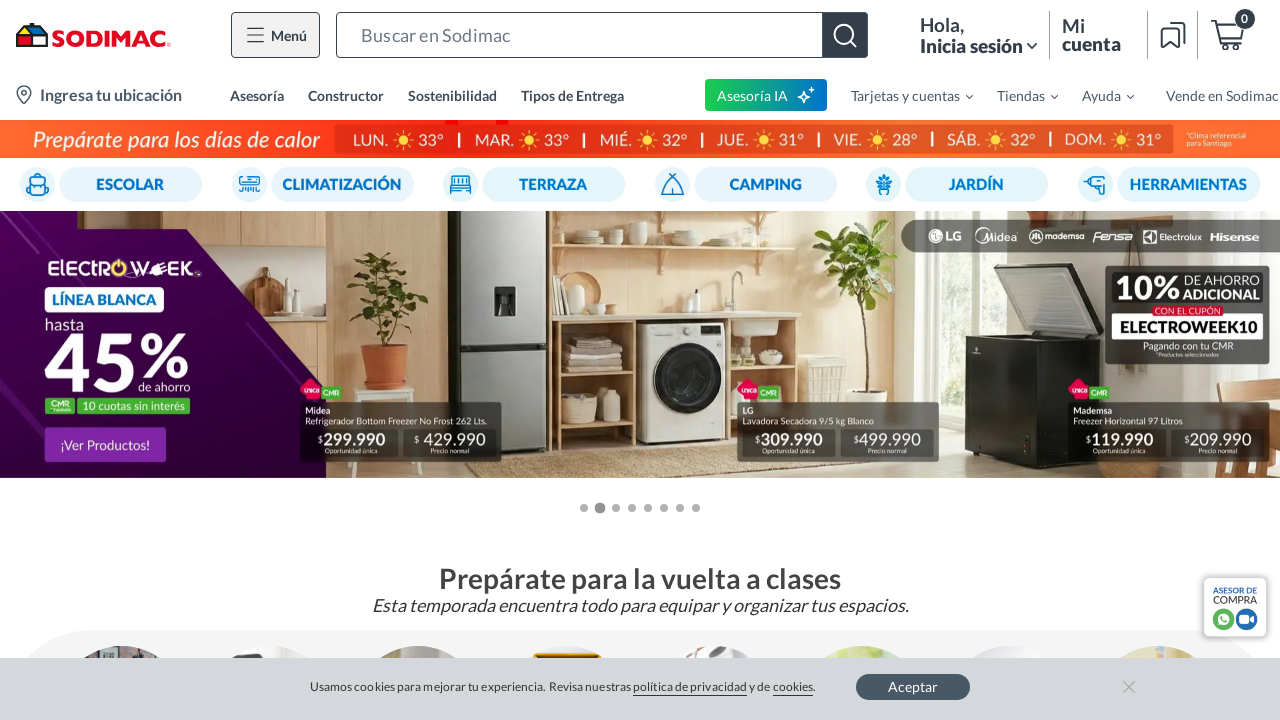

Waited for page to reach domcontentloaded state
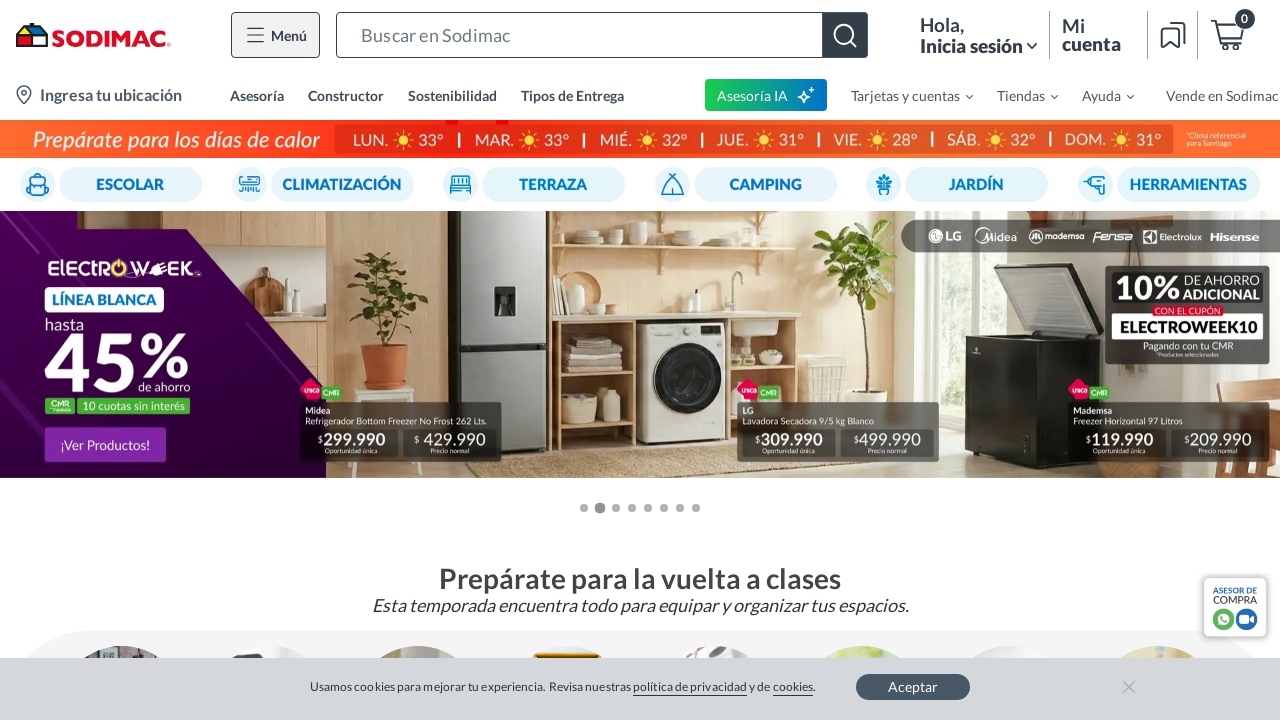

Verified body element loaded on Sodimac Chile homepage
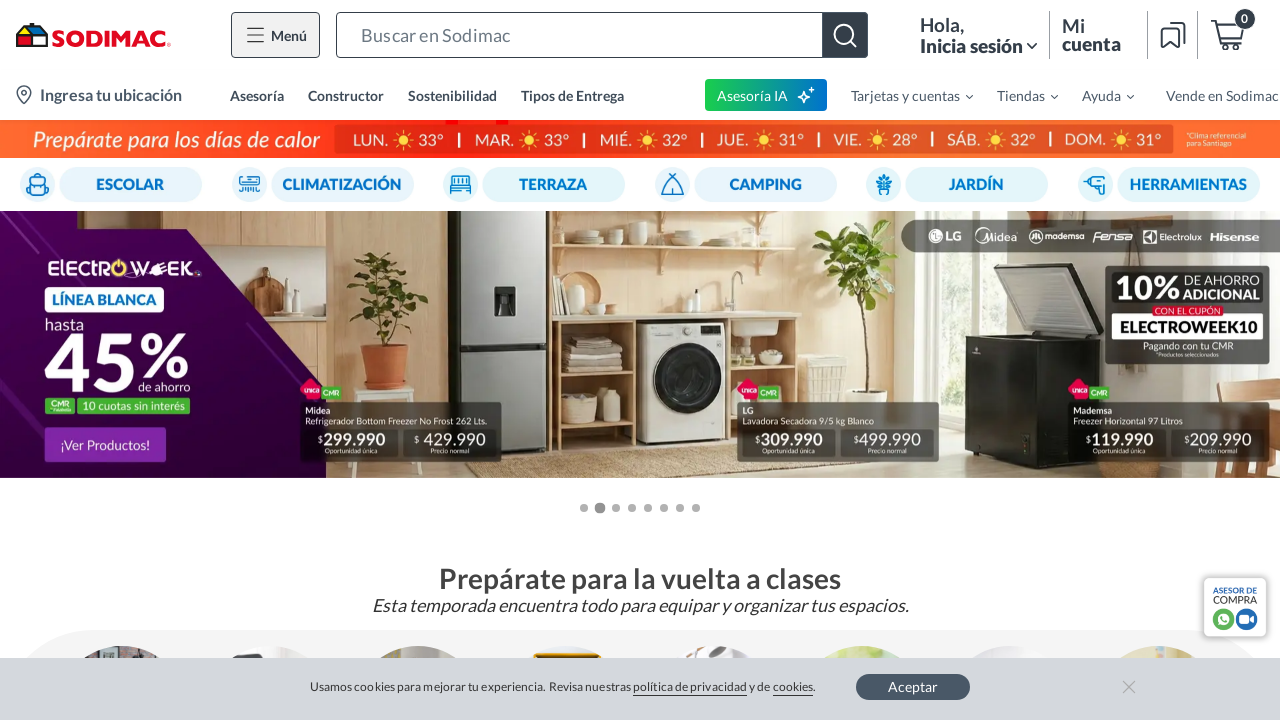

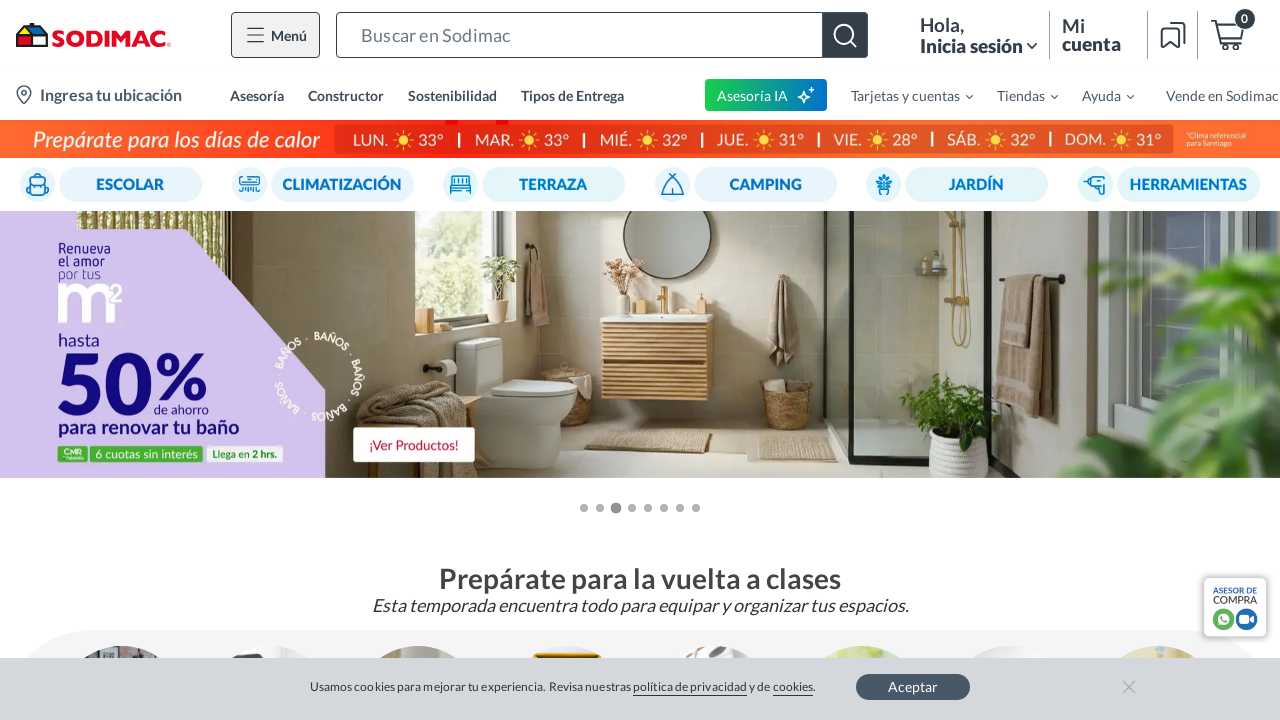